Tests prompt alert by clicking the prompt button, entering text into the prompt, accepting it, and verifying the entered text appears in the result

Starting URL: https://demoqa.com/alerts

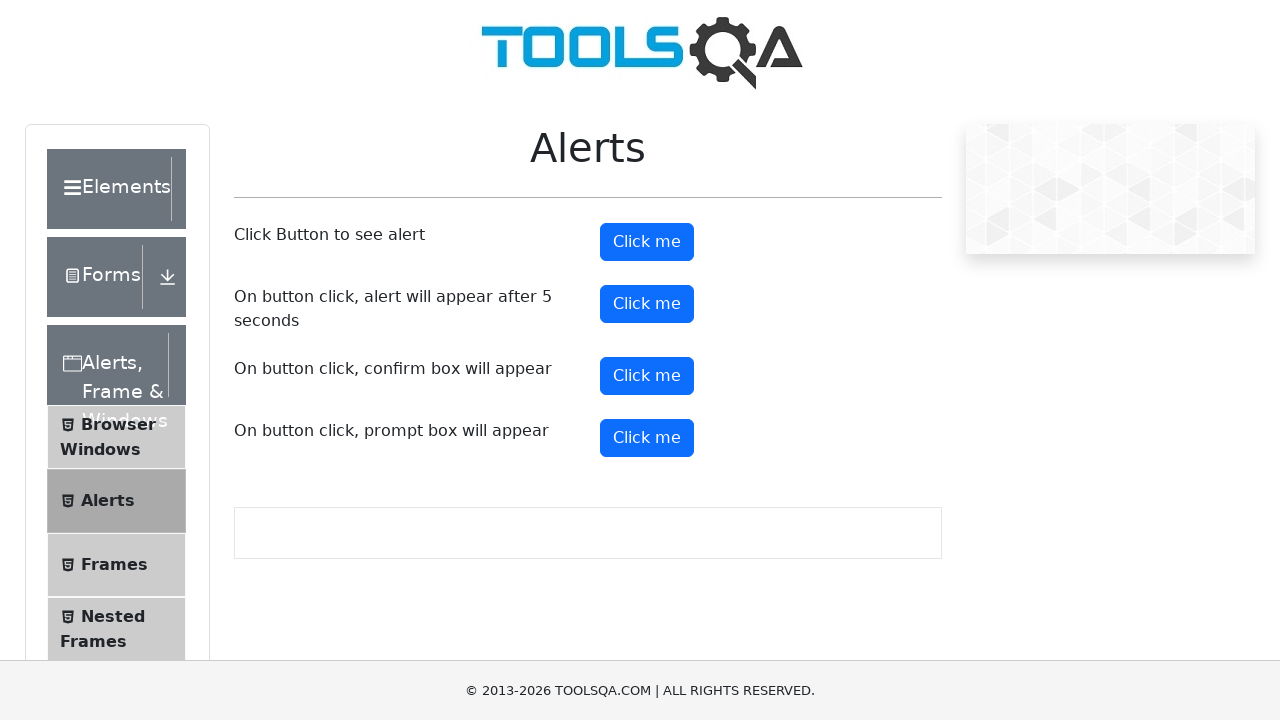

Set up dialog handler to accept prompt with text 'DevXSchool'
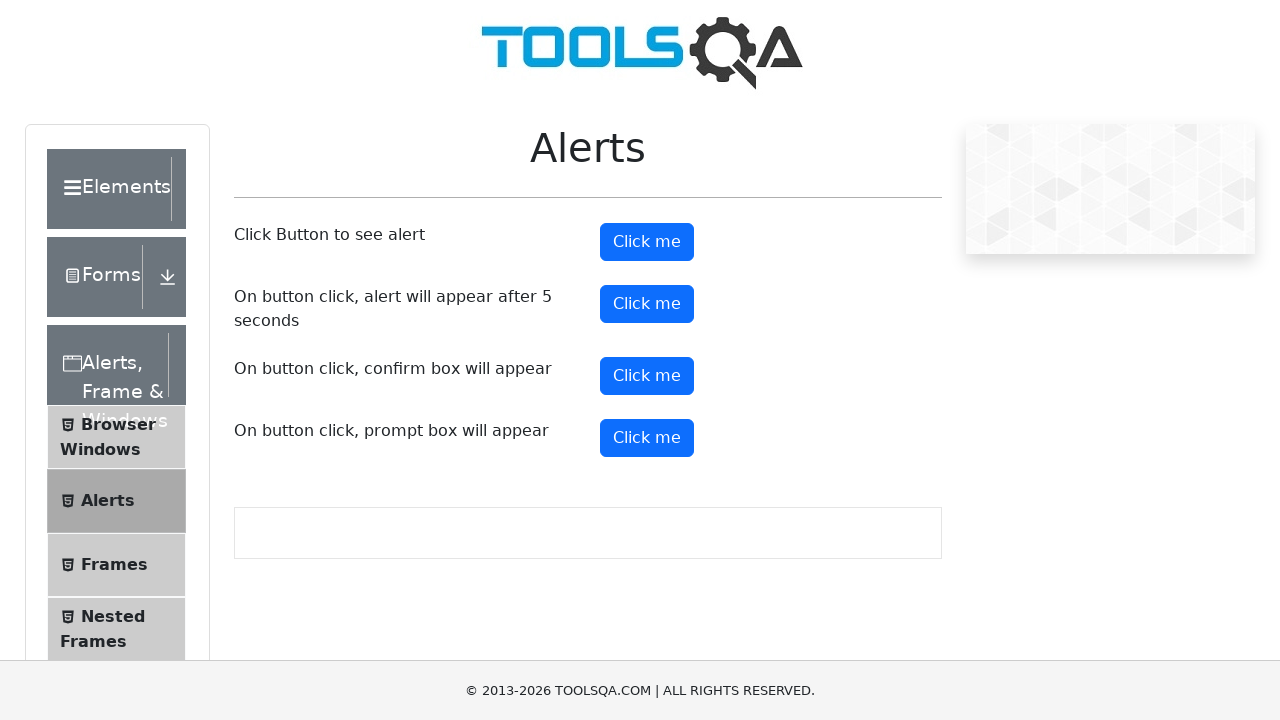

Clicked prompt button to trigger alert at (647, 438) on #promtButton
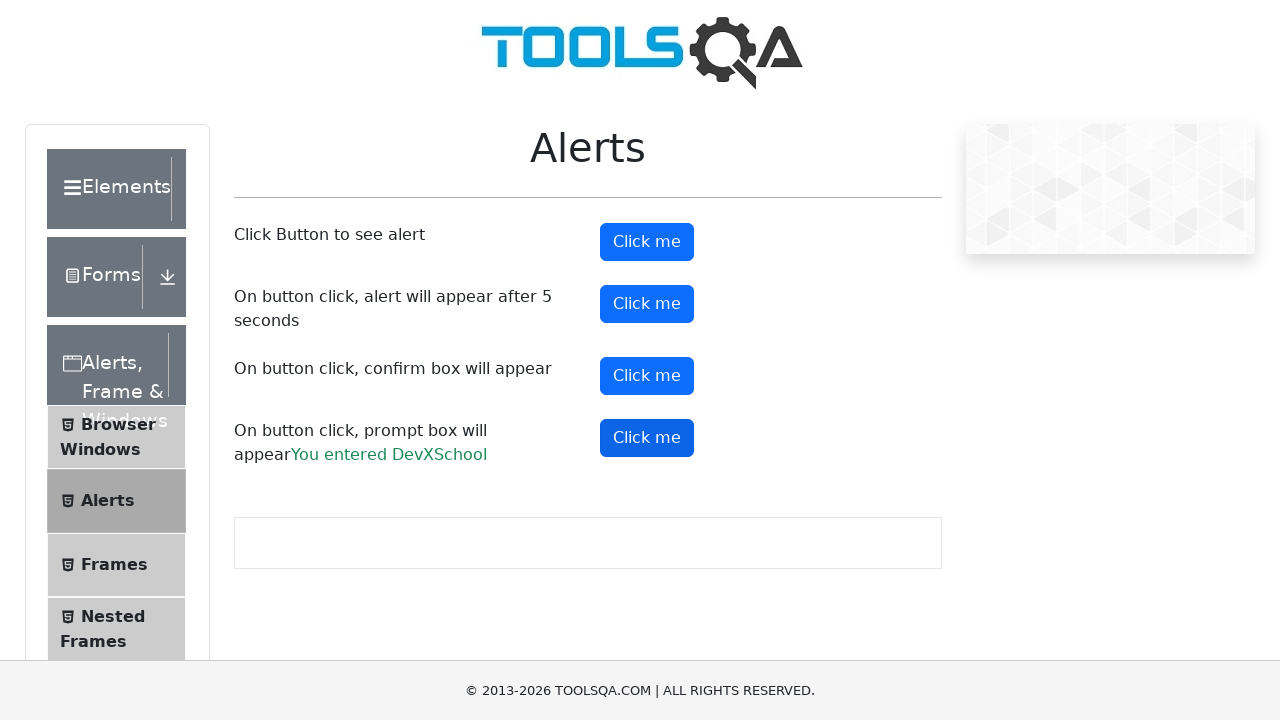

Prompt result element loaded
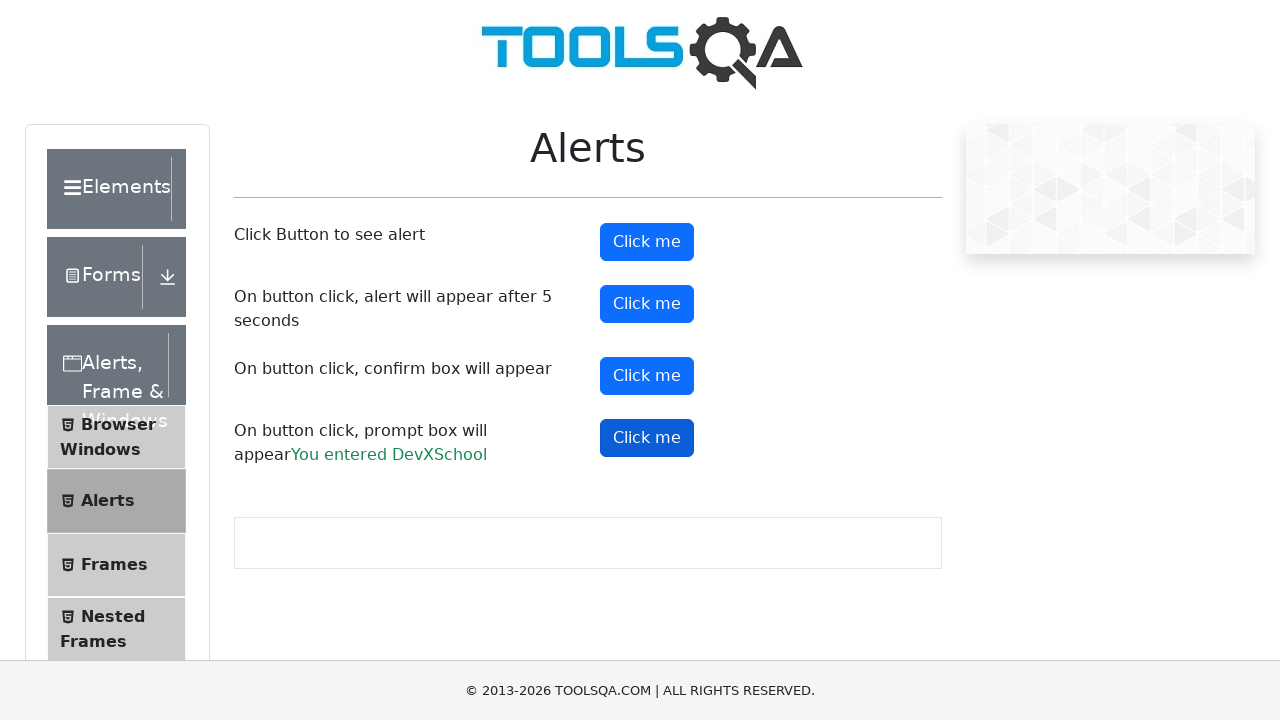

Retrieved prompt result text content
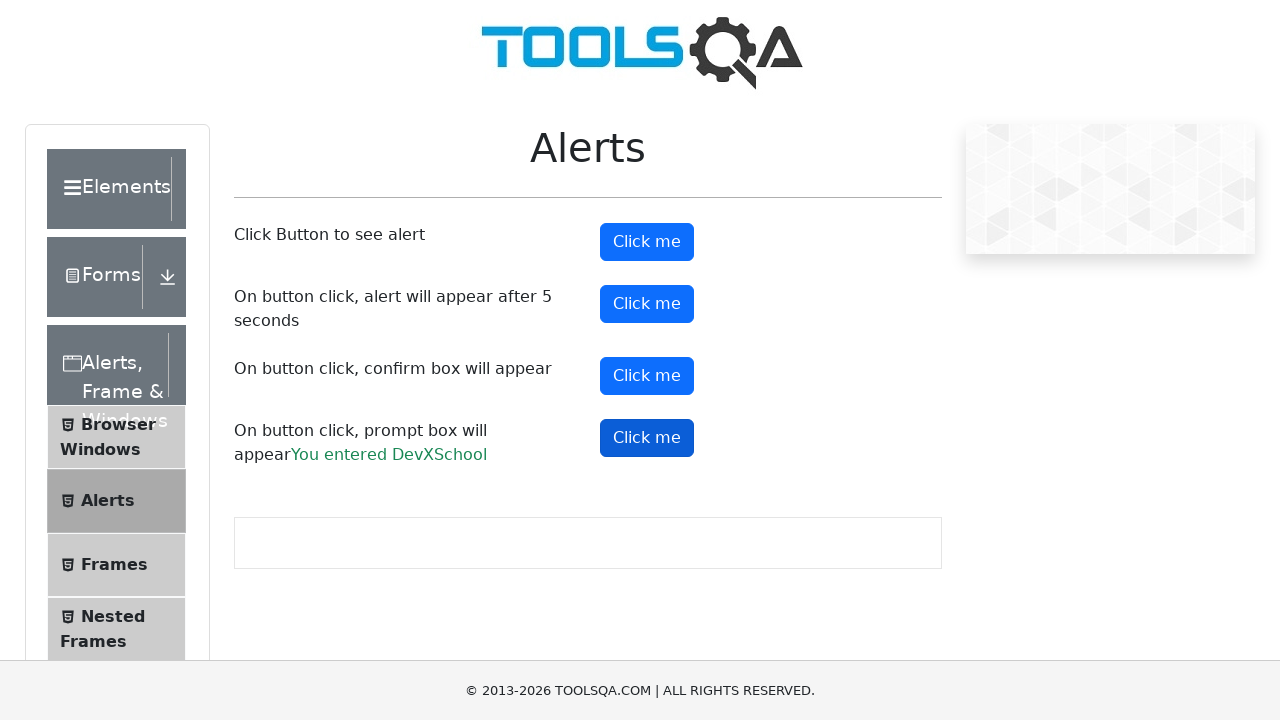

Verified that entered text 'DevXSchool' appears in prompt result
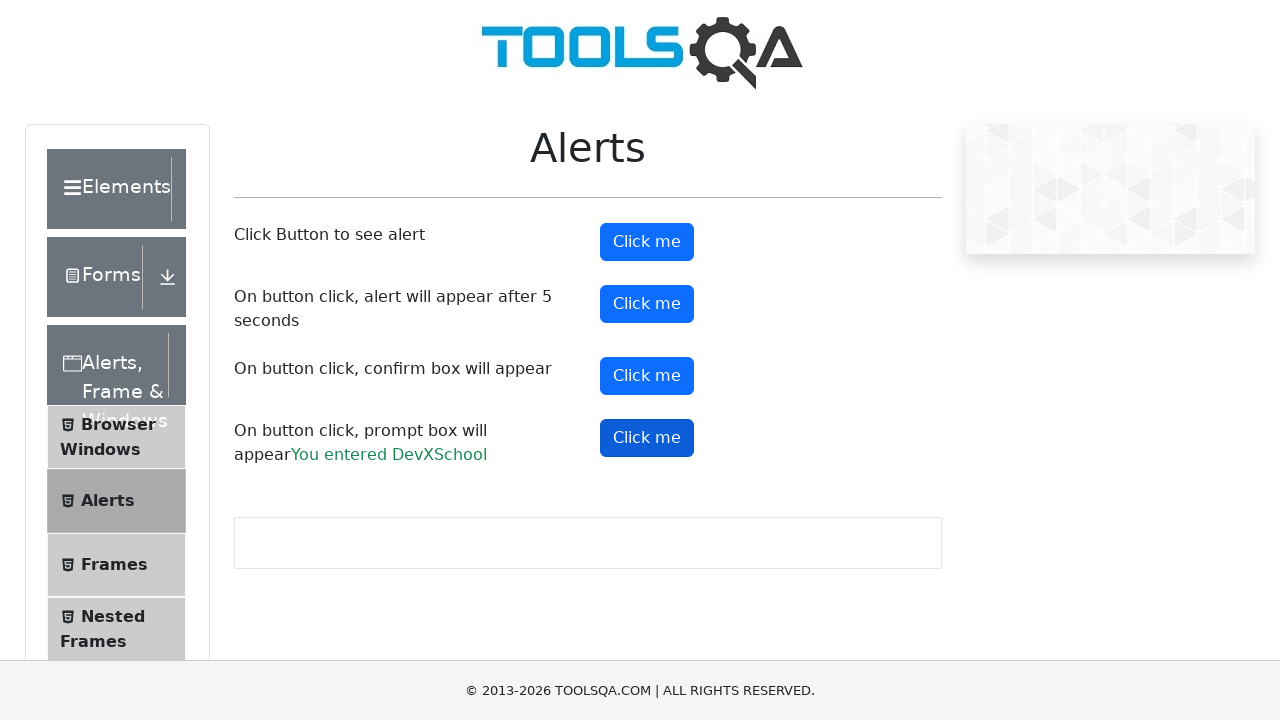

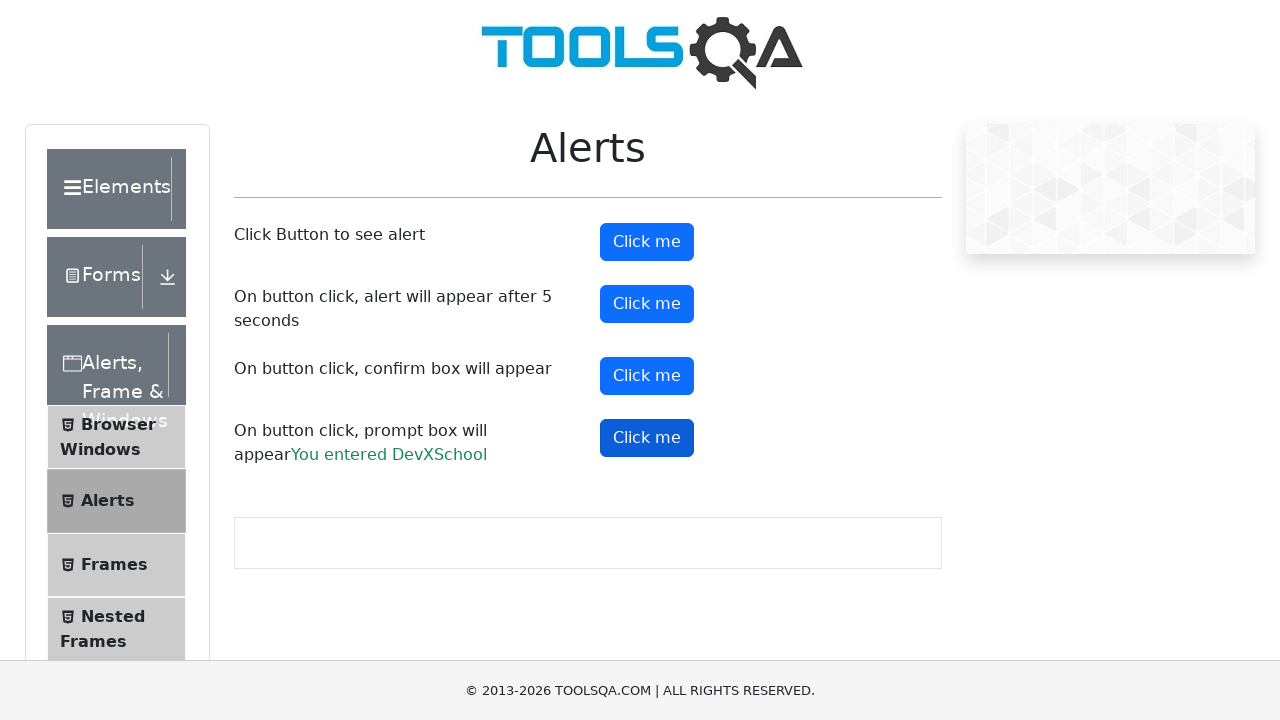